Tests getting the first selected option from dropdown and then selecting Option 2

Starting URL: https://the-internet.herokuapp.com/dropdown

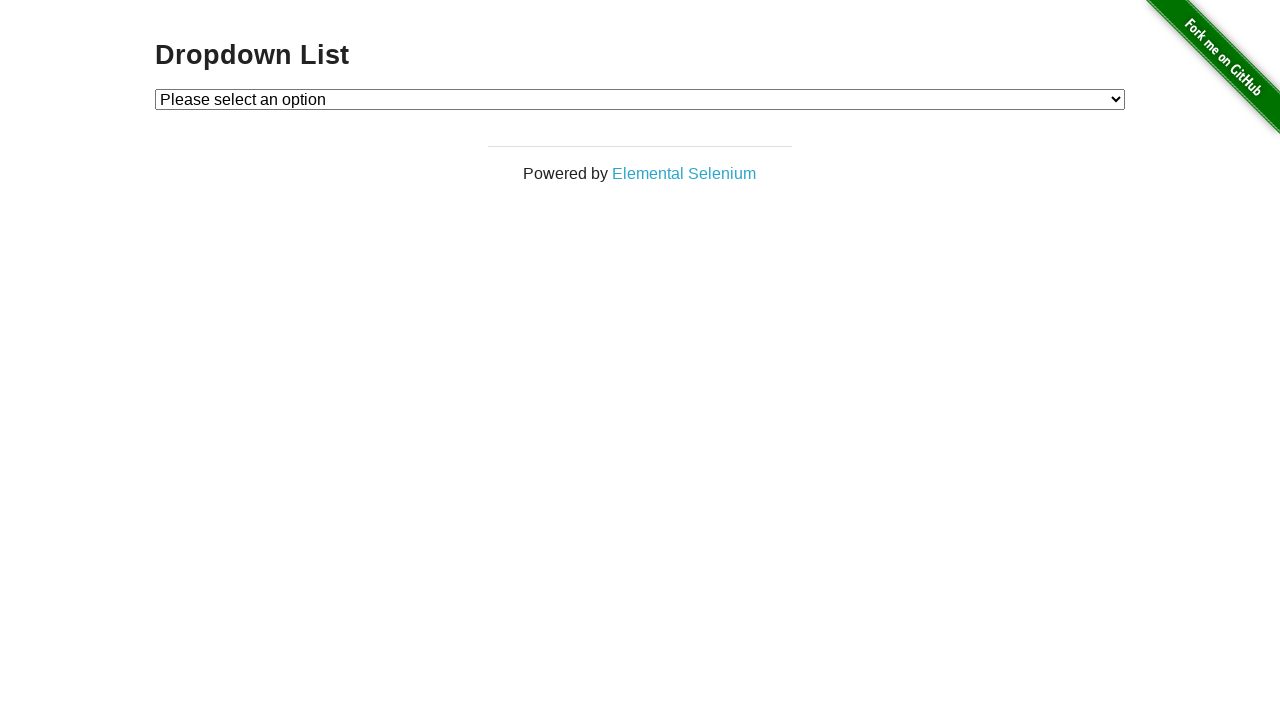

Waited for dropdown to become visible
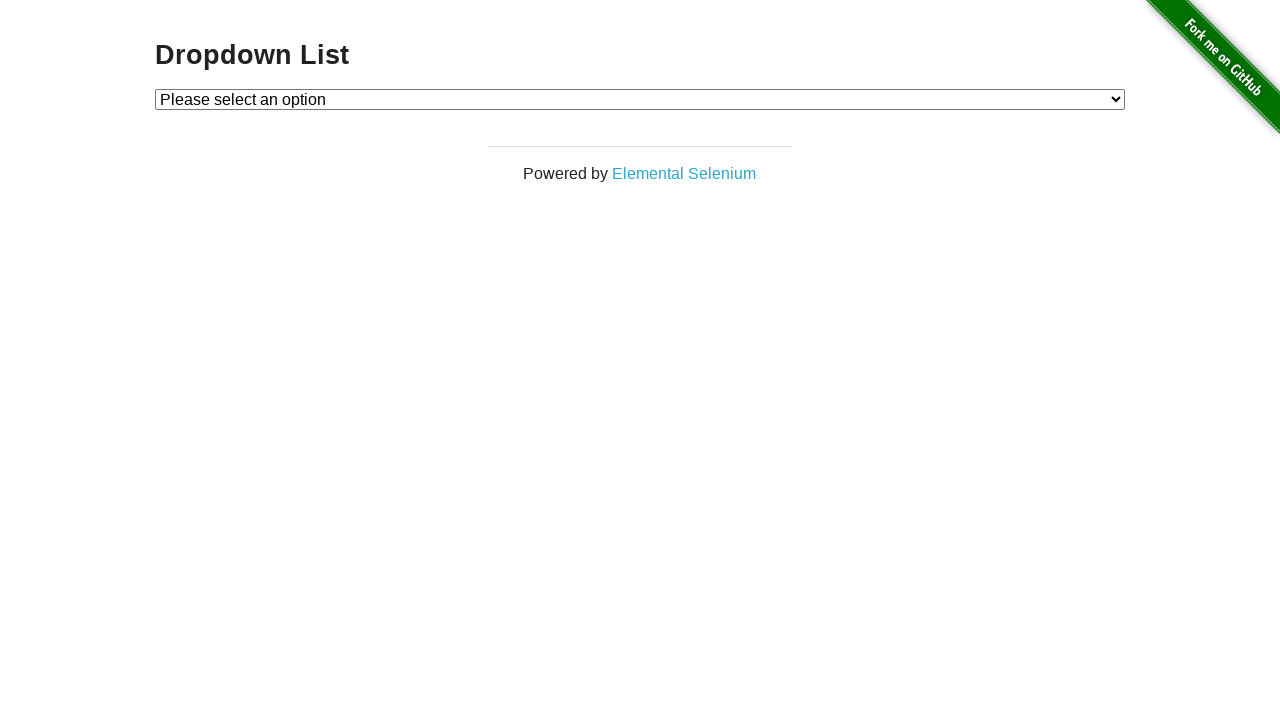

Located the default selected option in dropdown
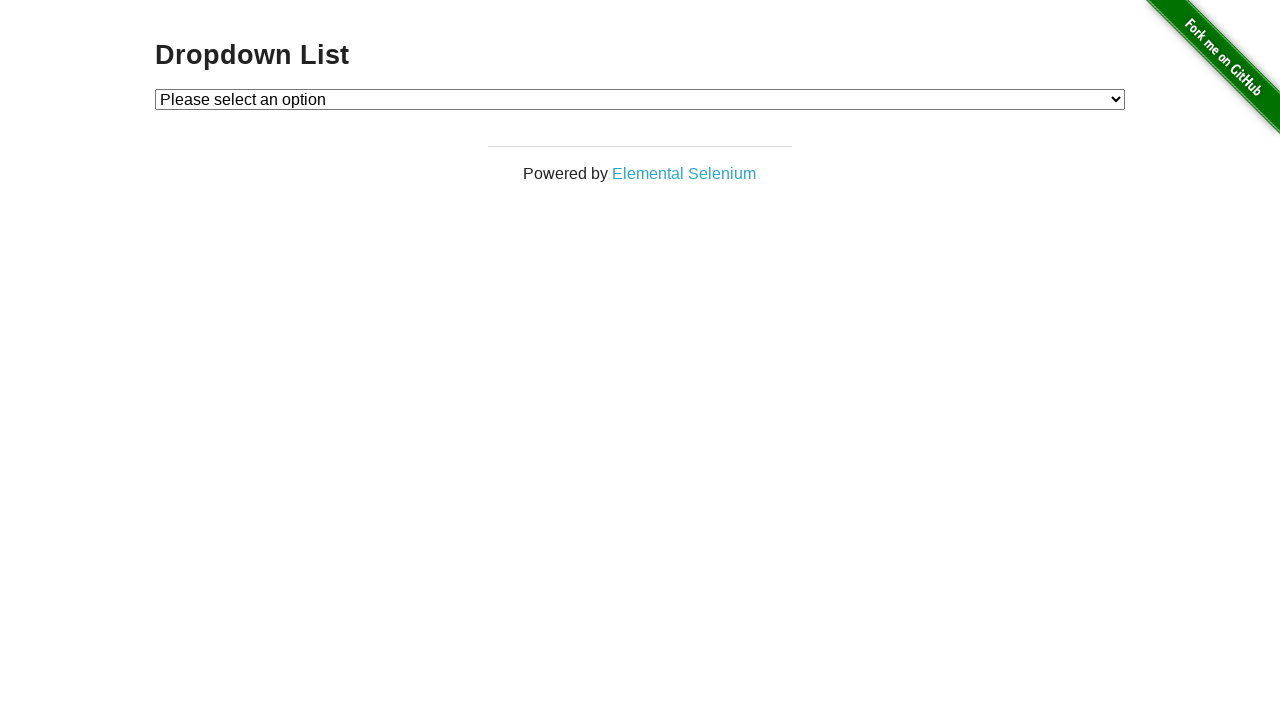

Retrieved first selected option text: Please select an option
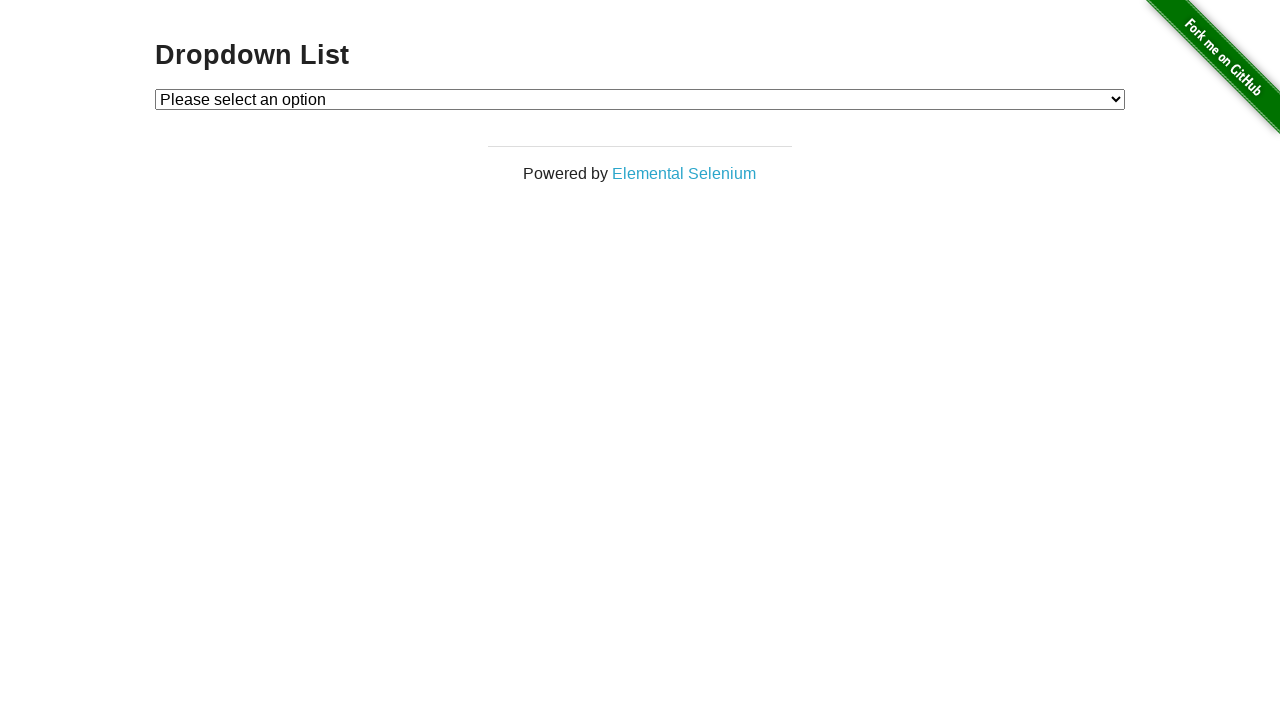

Selected Option 2 from dropdown on #dropdown
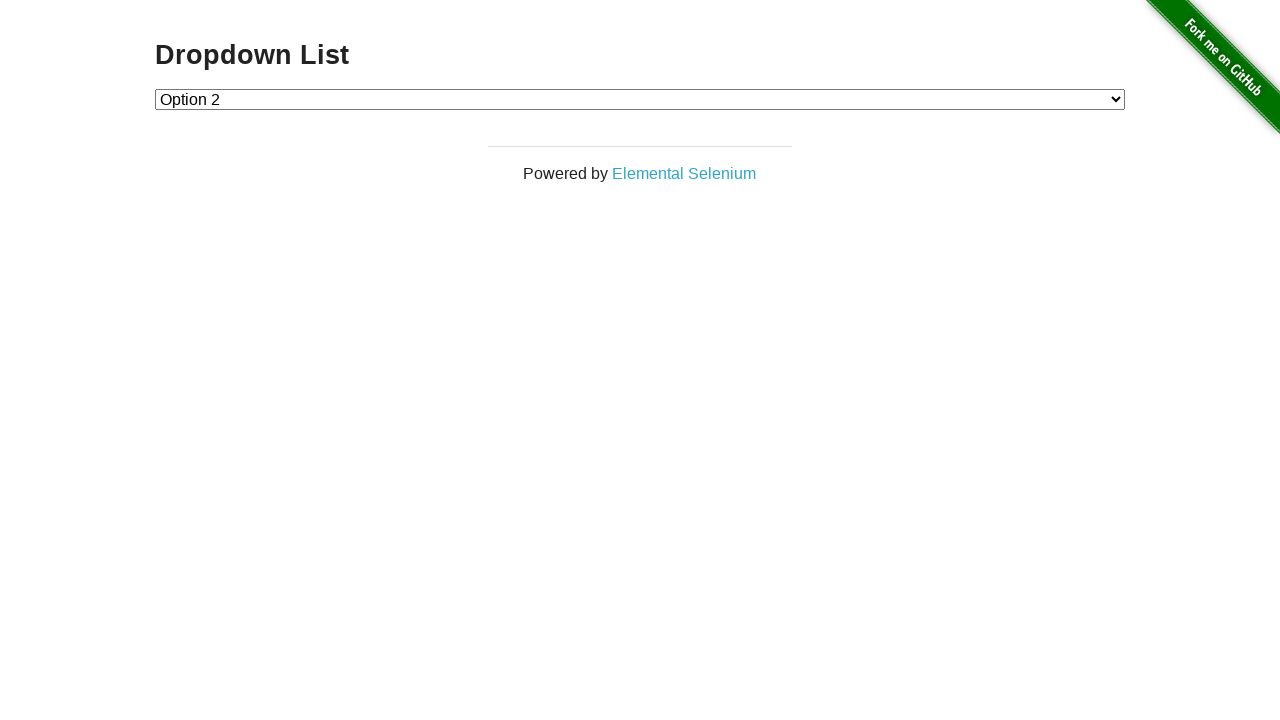

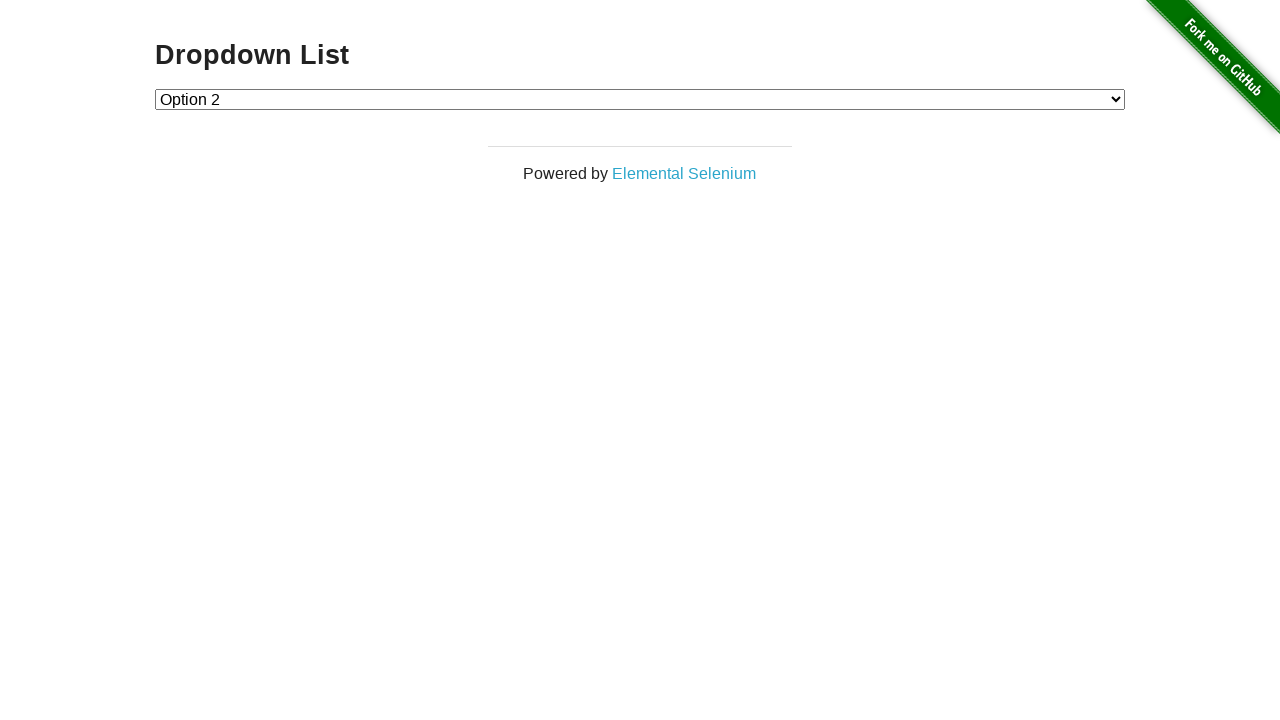